Tests required field validation by clicking sign in without entering any information

Starting URL: https://library1.cydeo.com

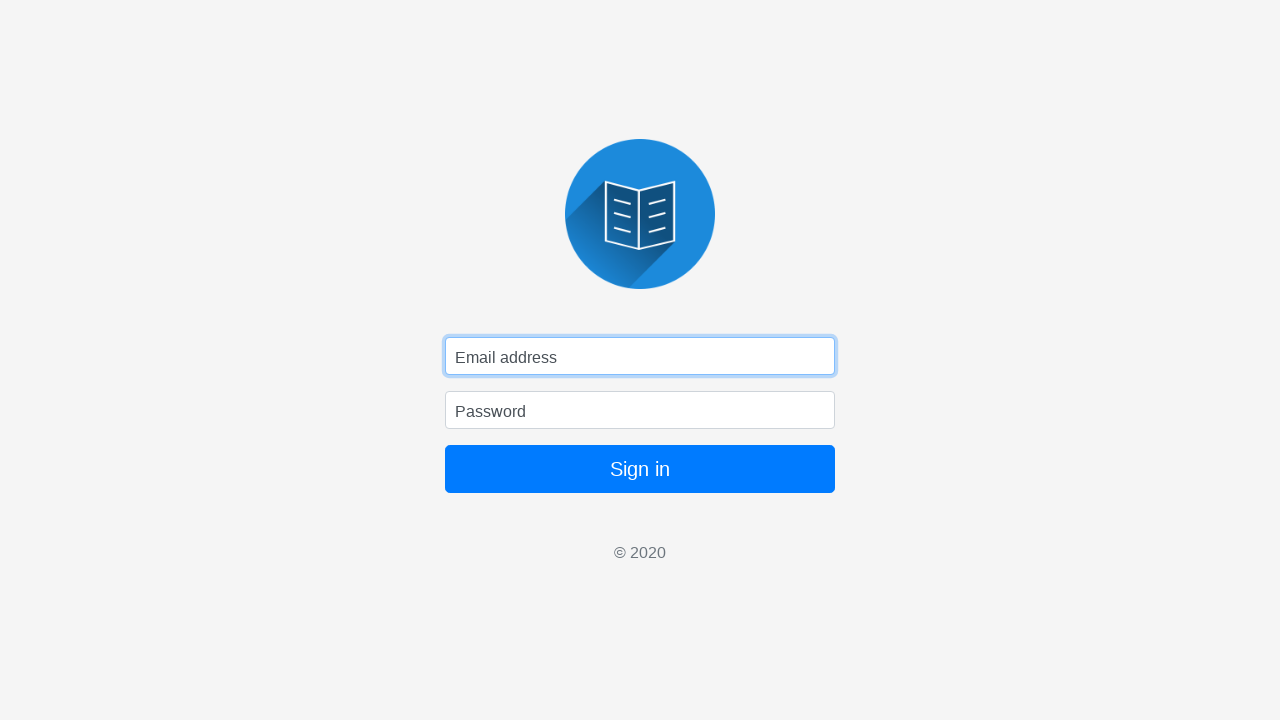

Navigated to library login page
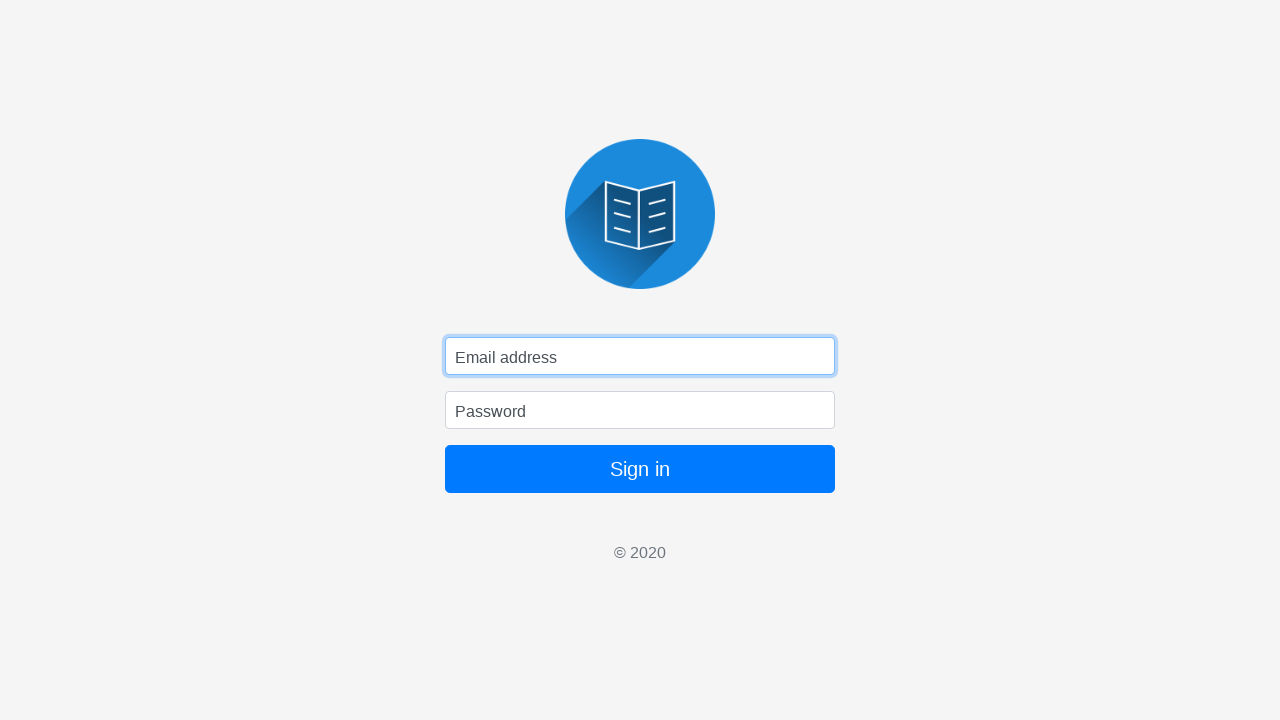

Clicked Sign in button without entering any credentials at (640, 469) on button:has-text('Sign in')
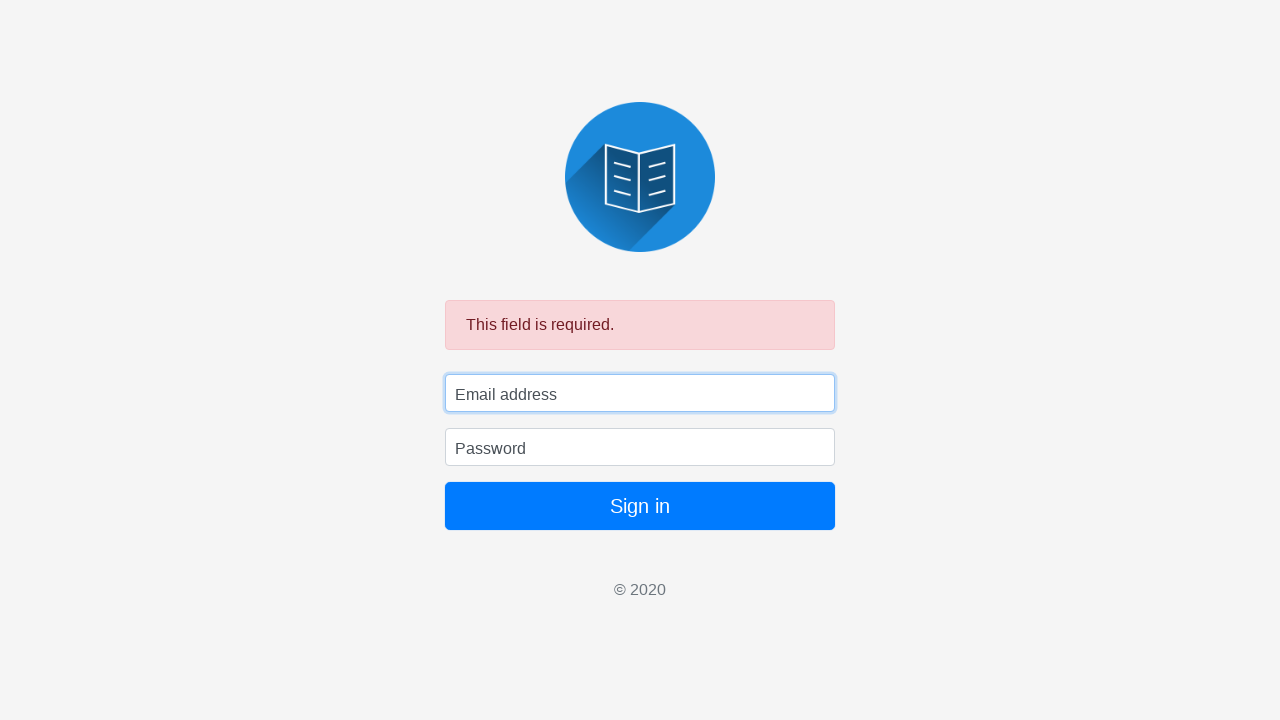

Required field error message appeared
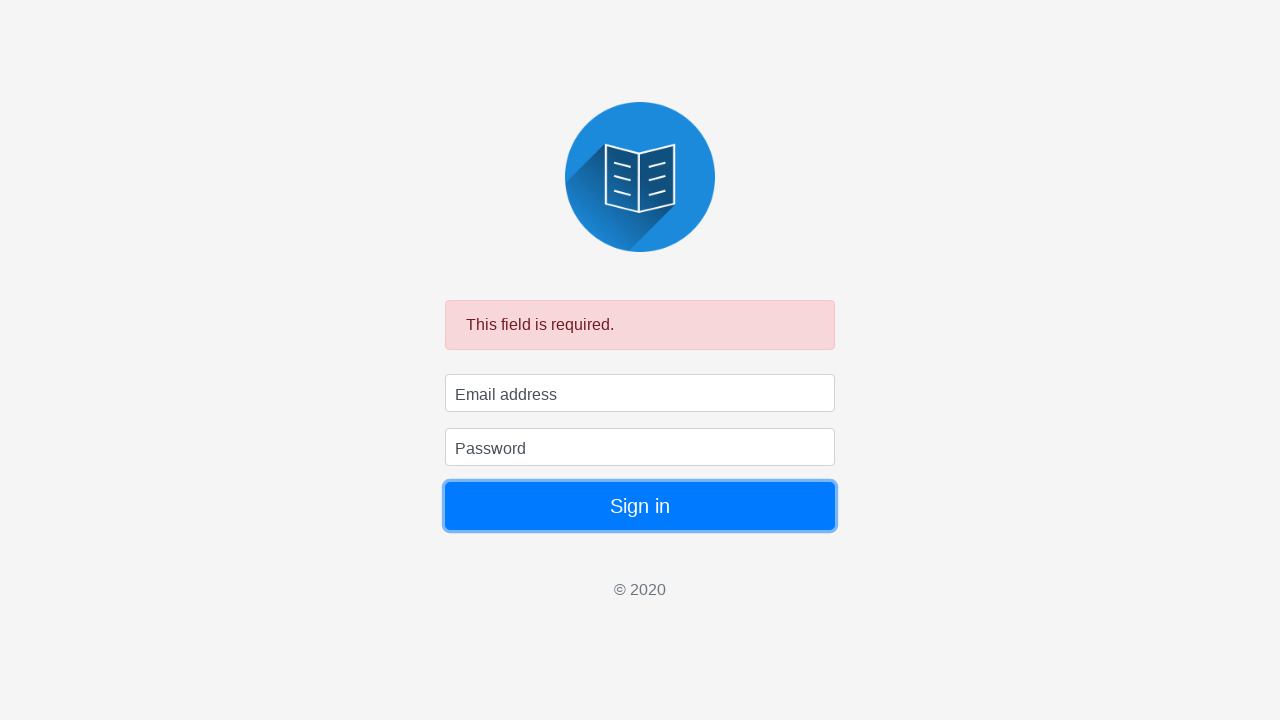

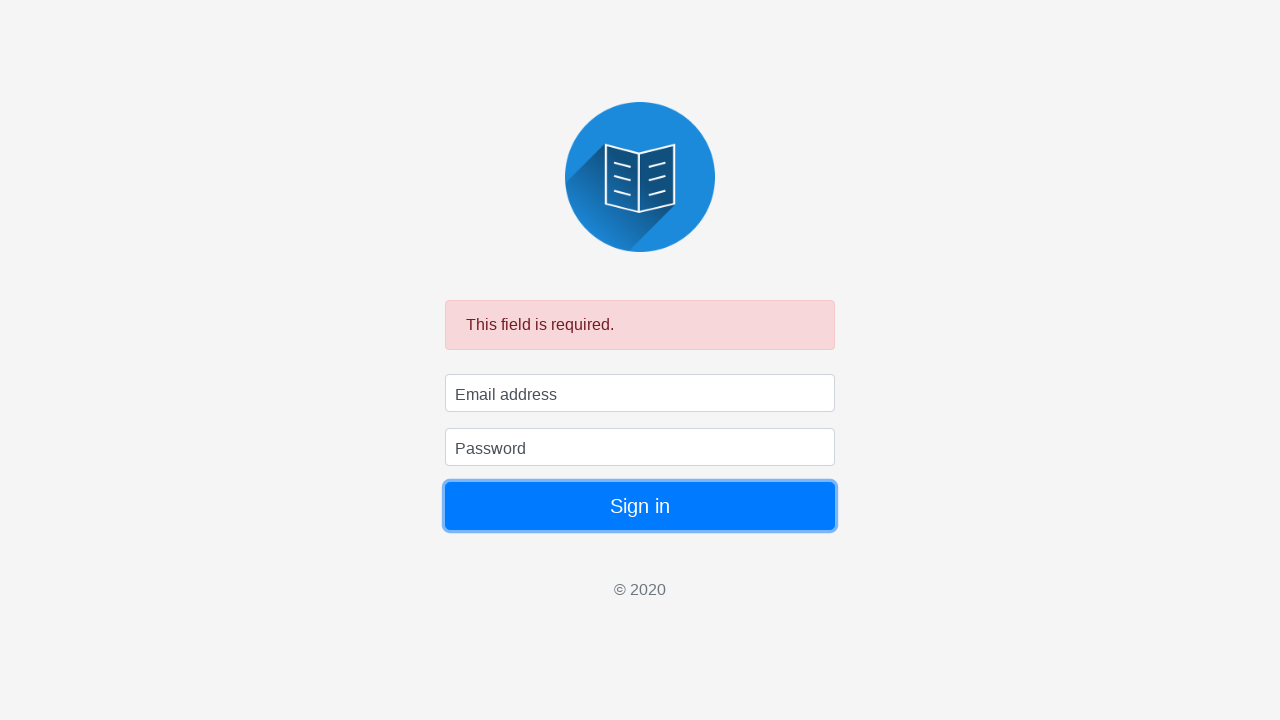